Tests basic form interaction on an Angular practice site by filling a name field, then navigating to the shop page via JavaScript click, and scrolling to the bottom of the page

Starting URL: https://rahulshettyacademy.com/angularpractice/

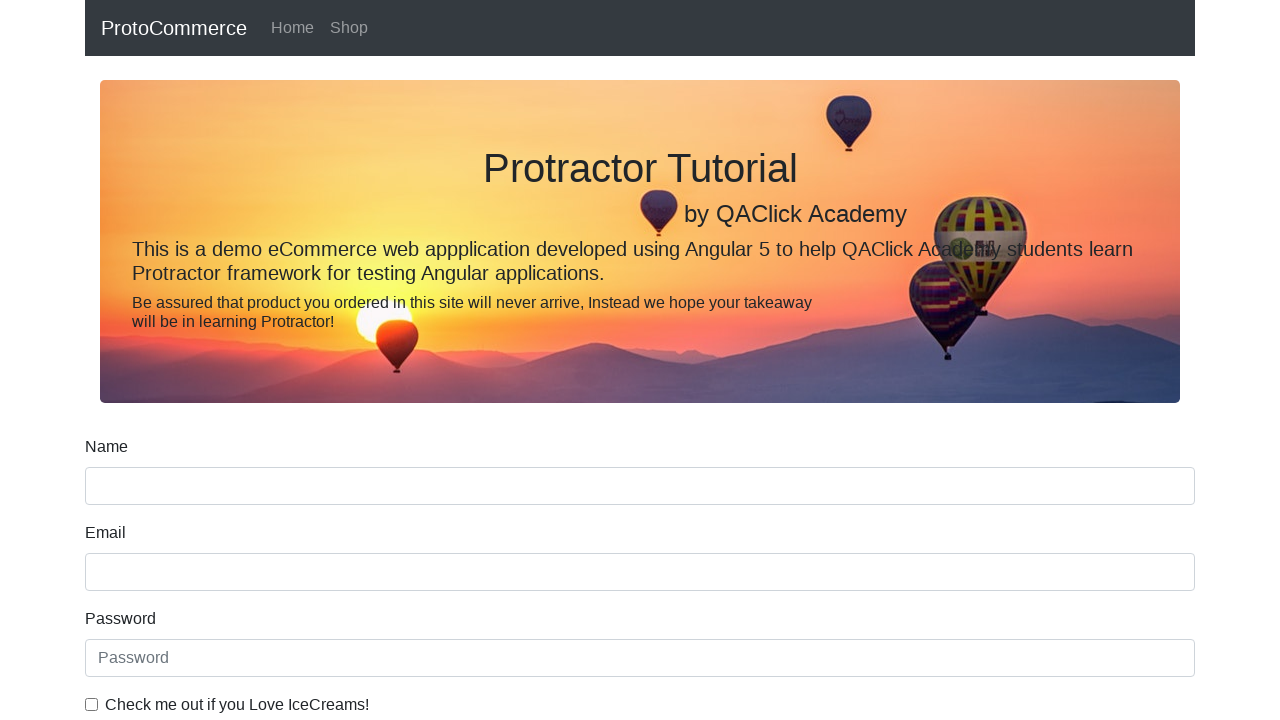

Filled name field with 'hello' on input[name='name']
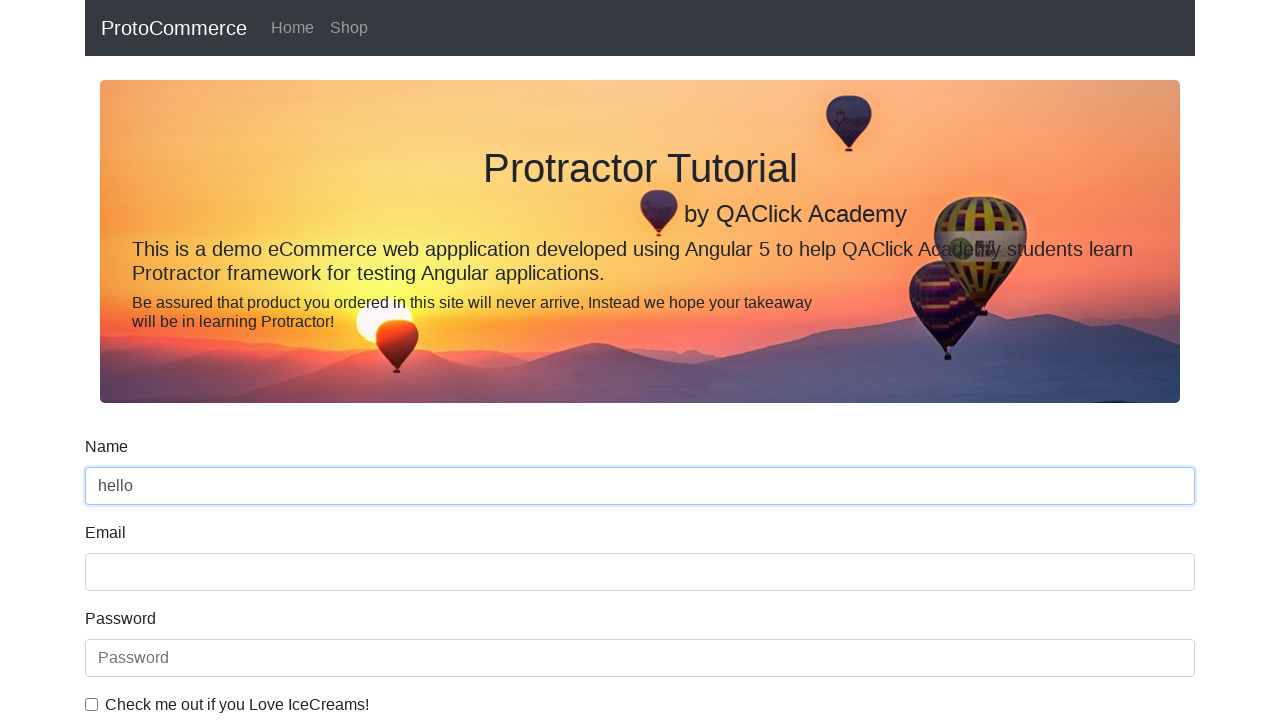

Clicked Shop link to navigate to shop page at (349, 28) on a[href*='shop']
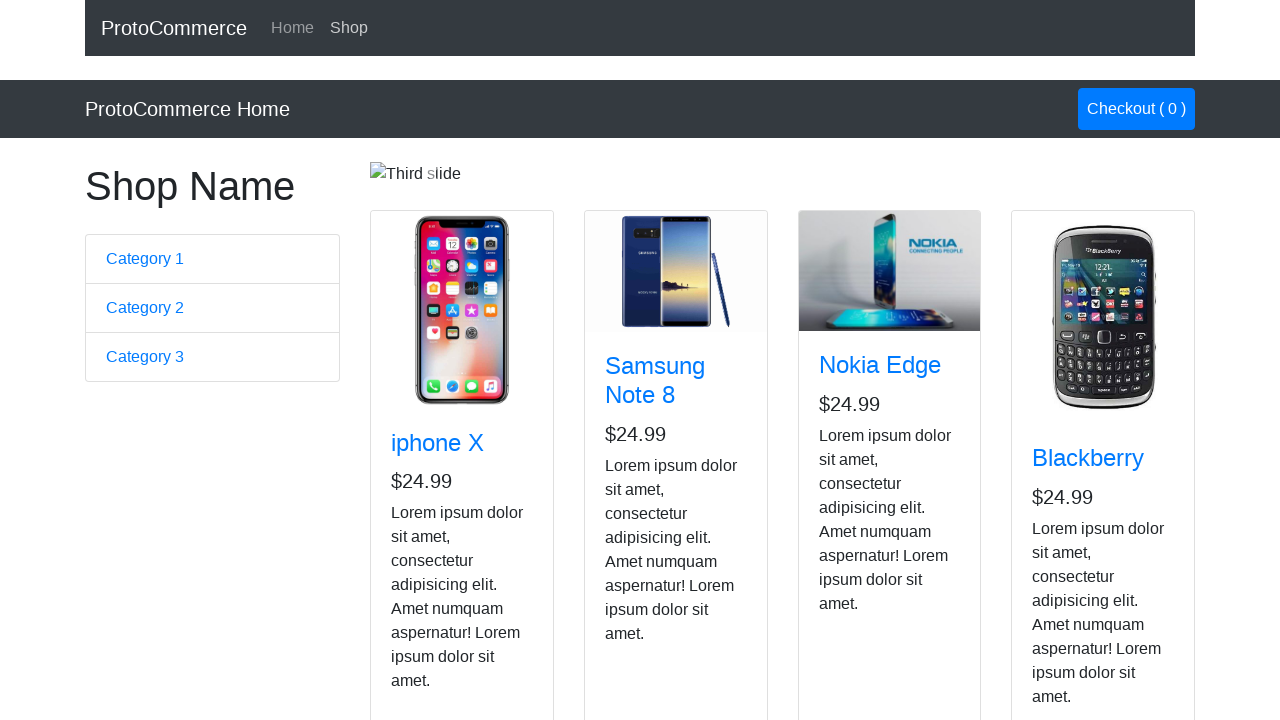

Scrolled to bottom of page
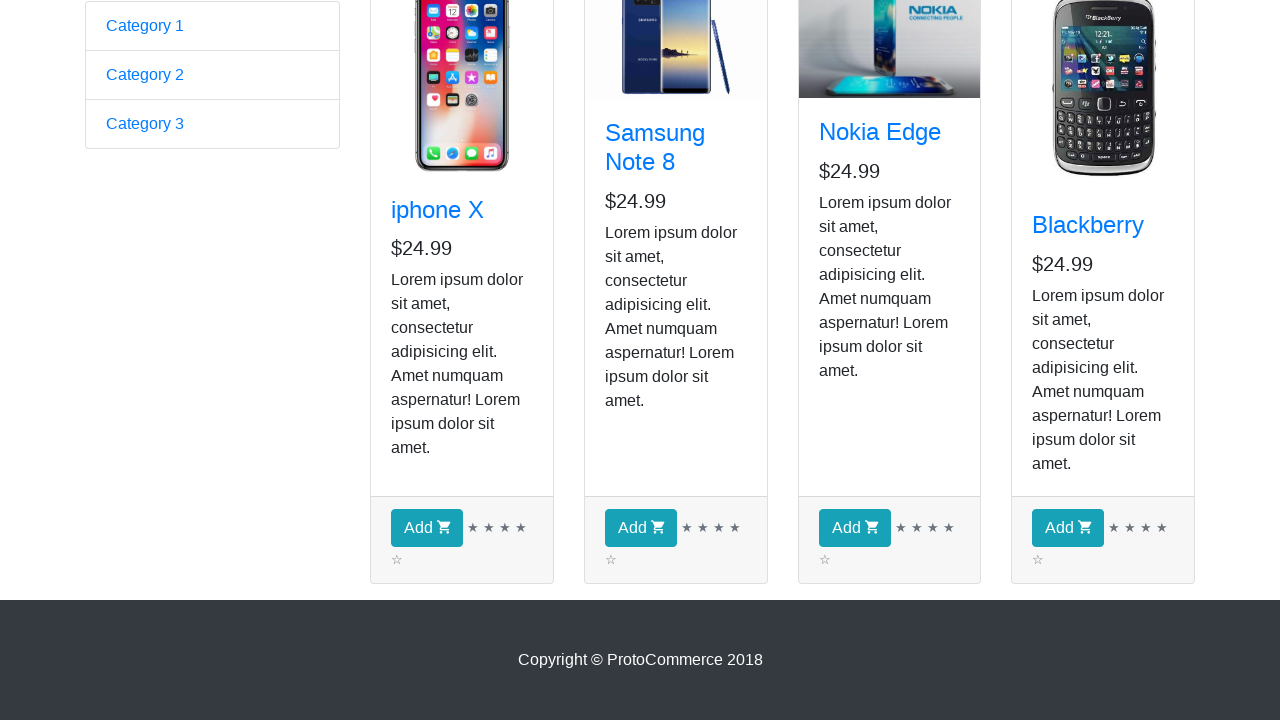

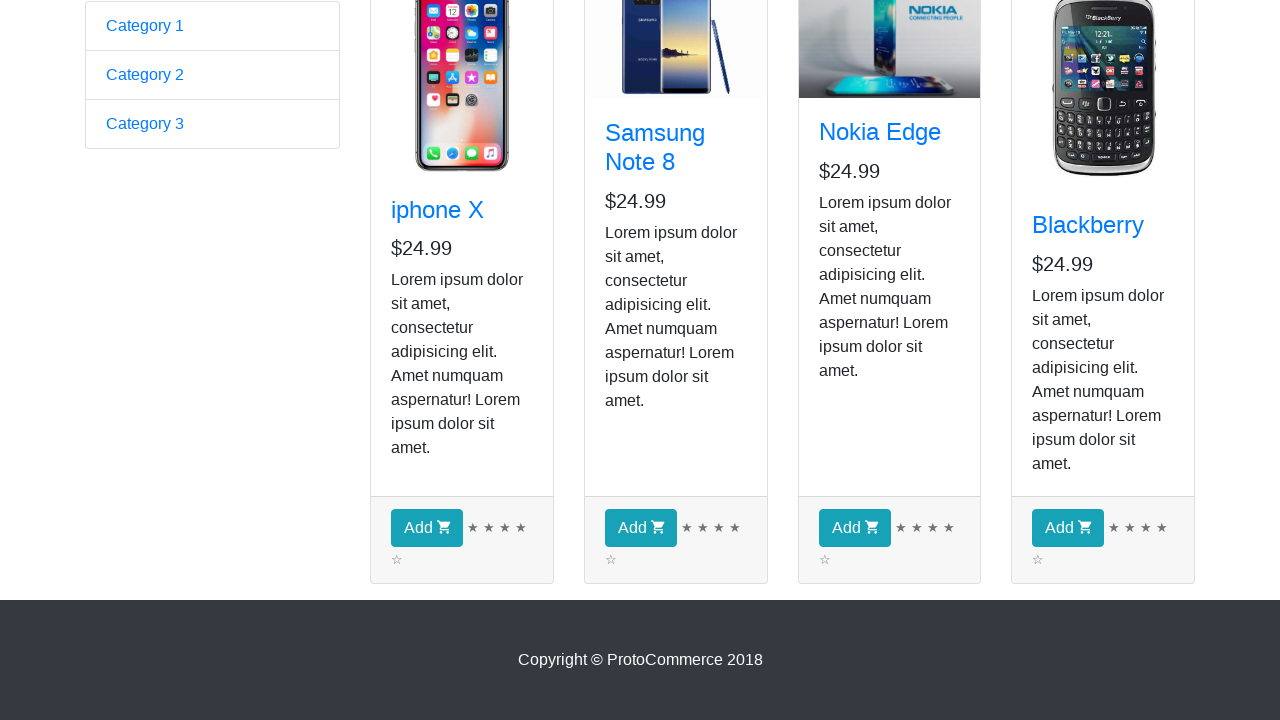